Tests handling a confirm alert dialog by filling a name field and accepting the alert

Starting URL: https://rahulshettyacademy.com/AutomationPractice/

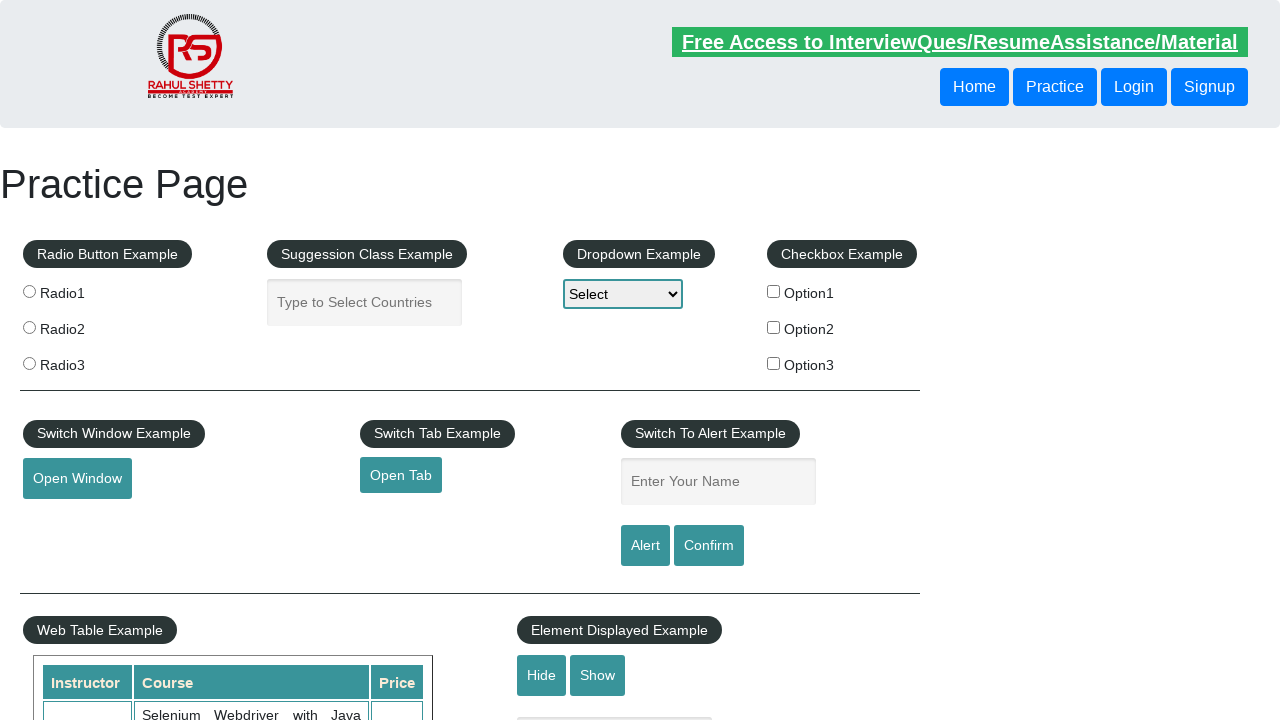

Set up dialog handler to automatically accept alerts
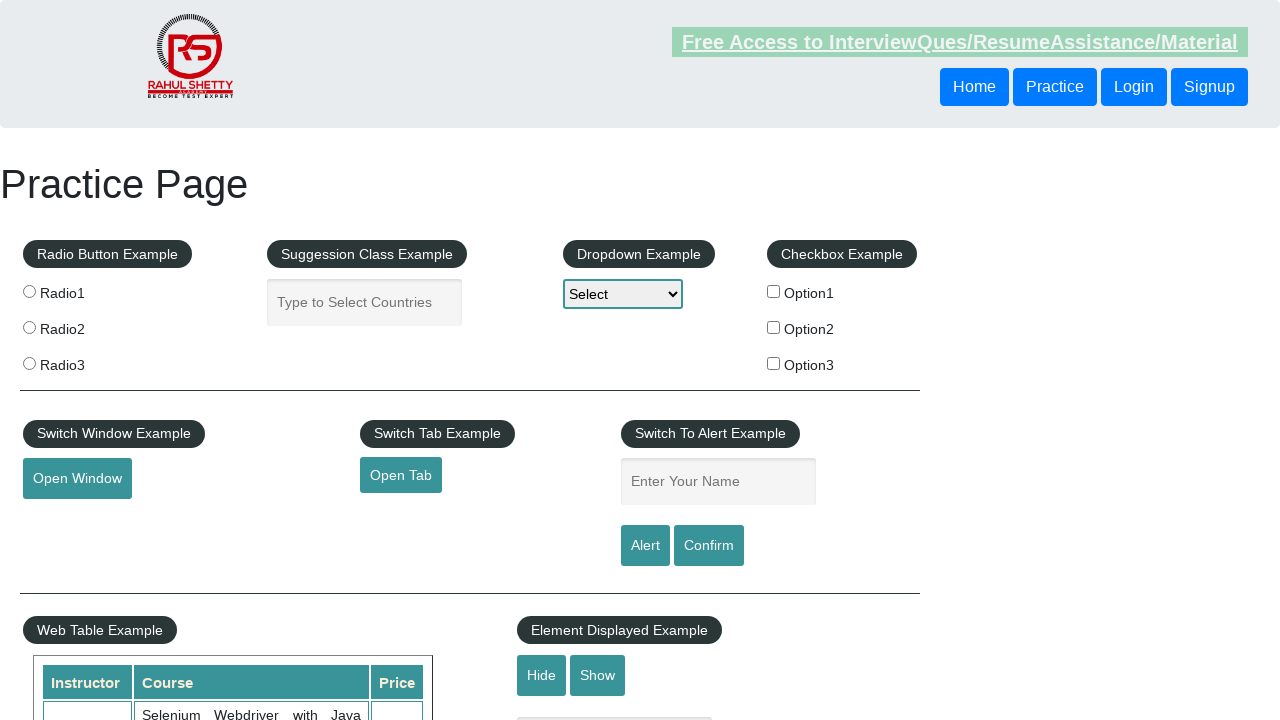

Filled name field with 'Rahul' on #name
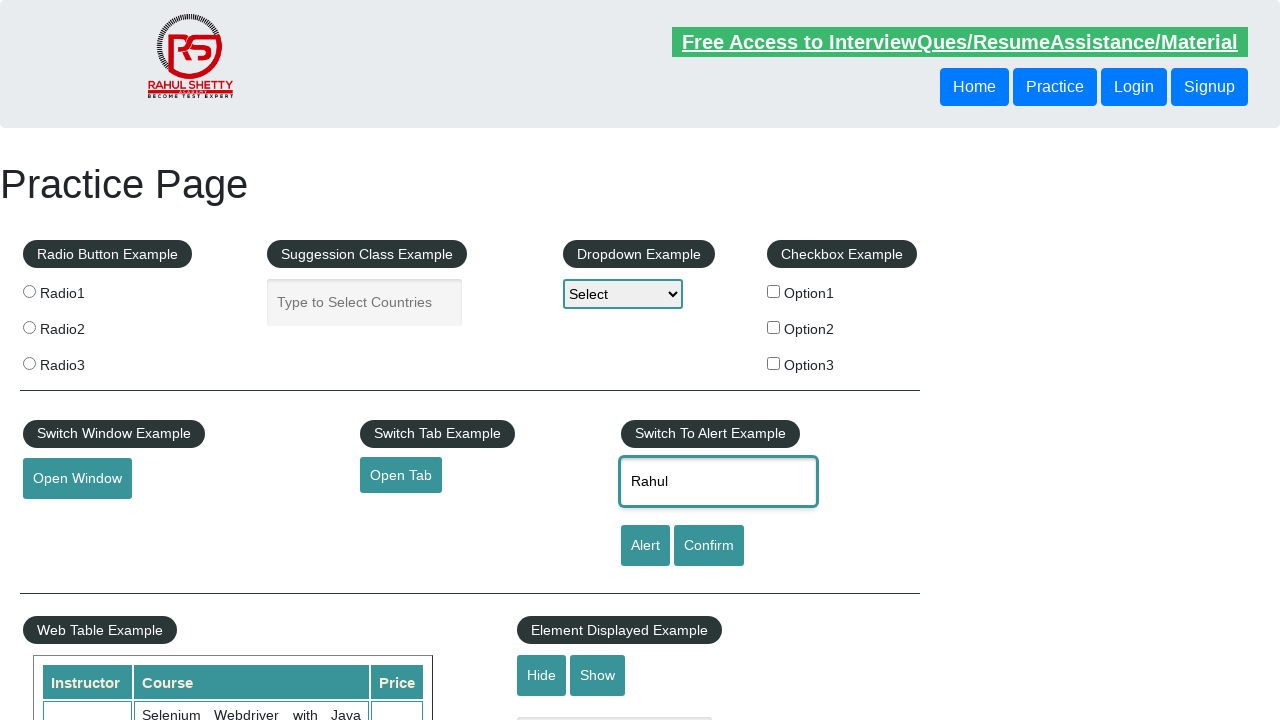

Clicked confirm button to trigger alert dialog at (709, 546) on #confirmbtn
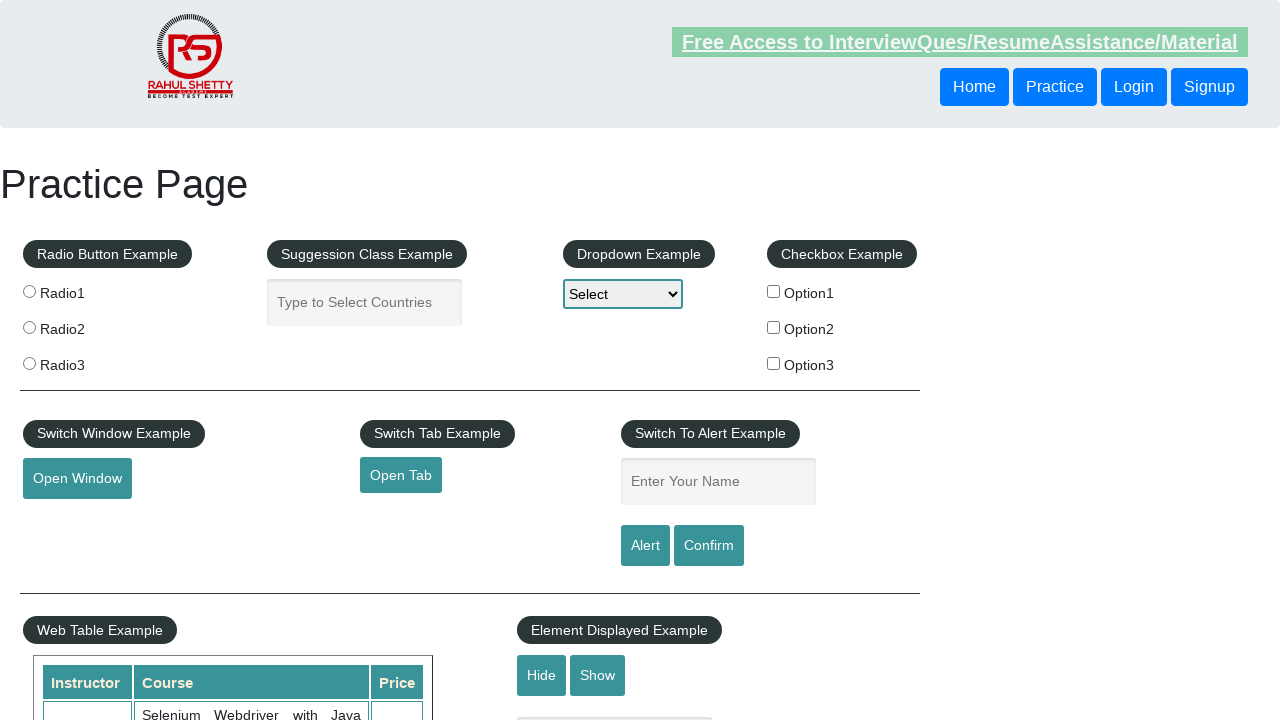

Waited for alert dialog to be processed
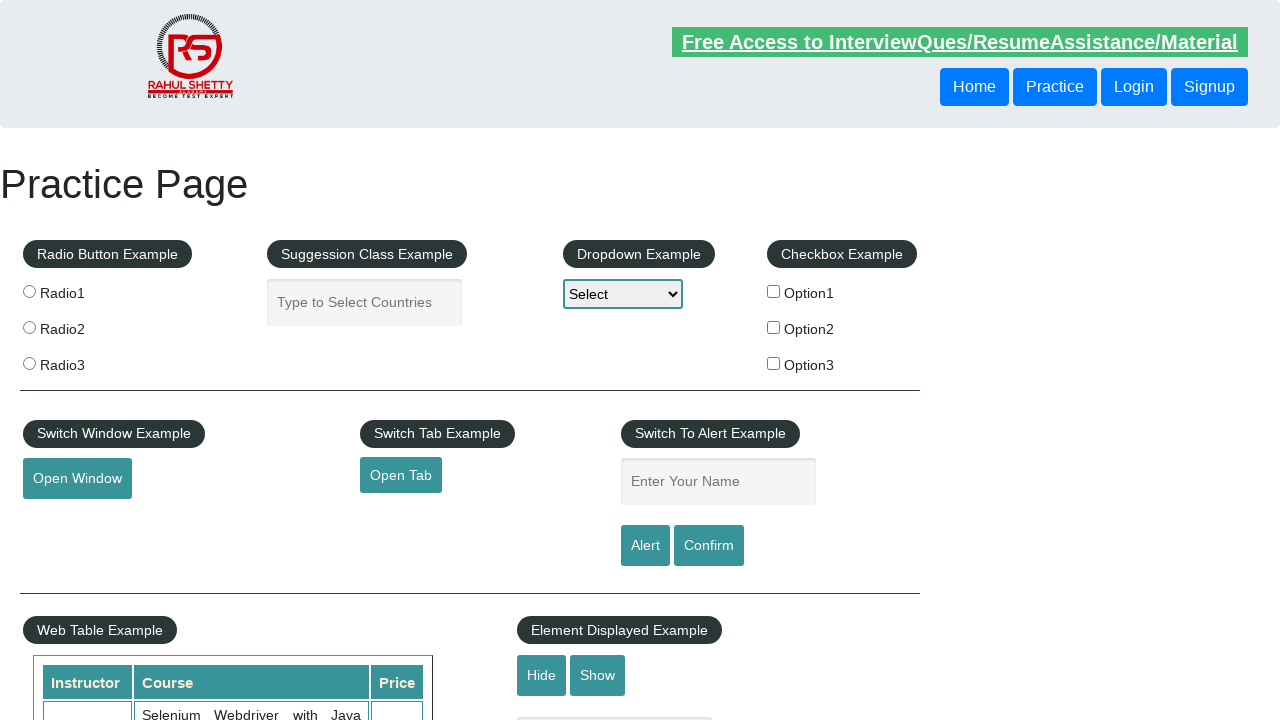

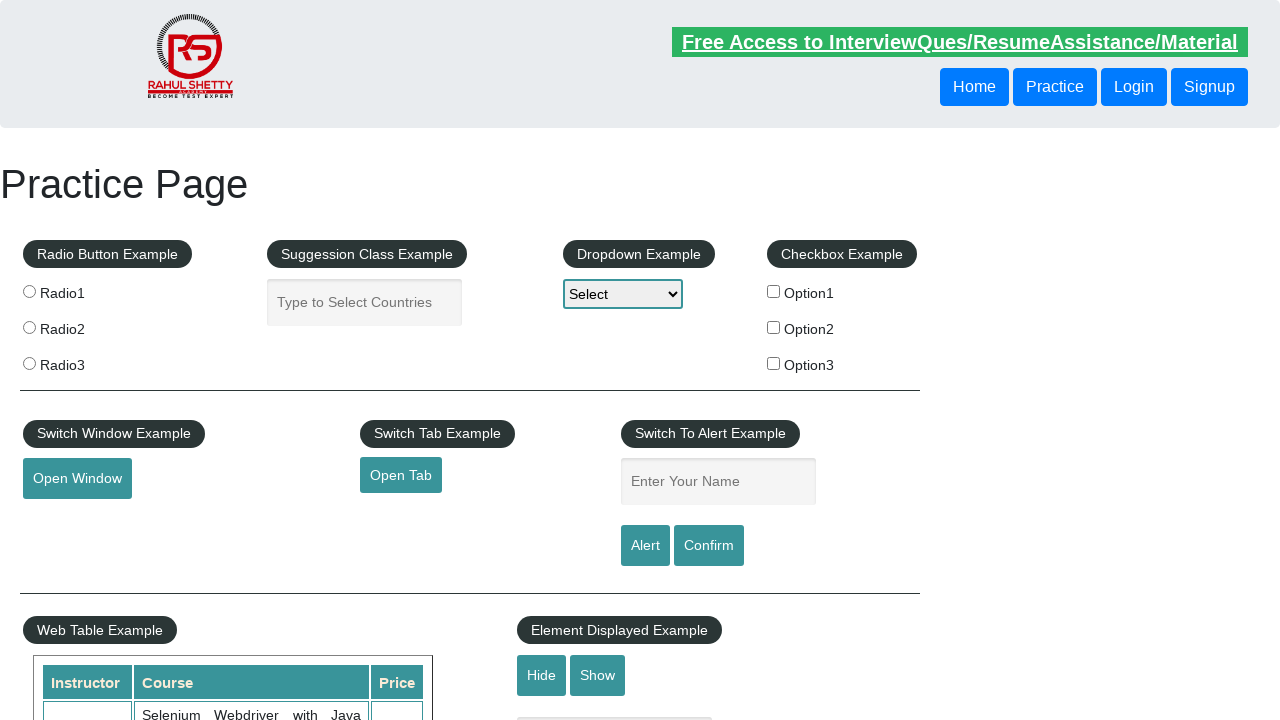